Tests clicking a button normally and verifies the confirmation message appears

Starting URL: https://demoqa.com/buttons

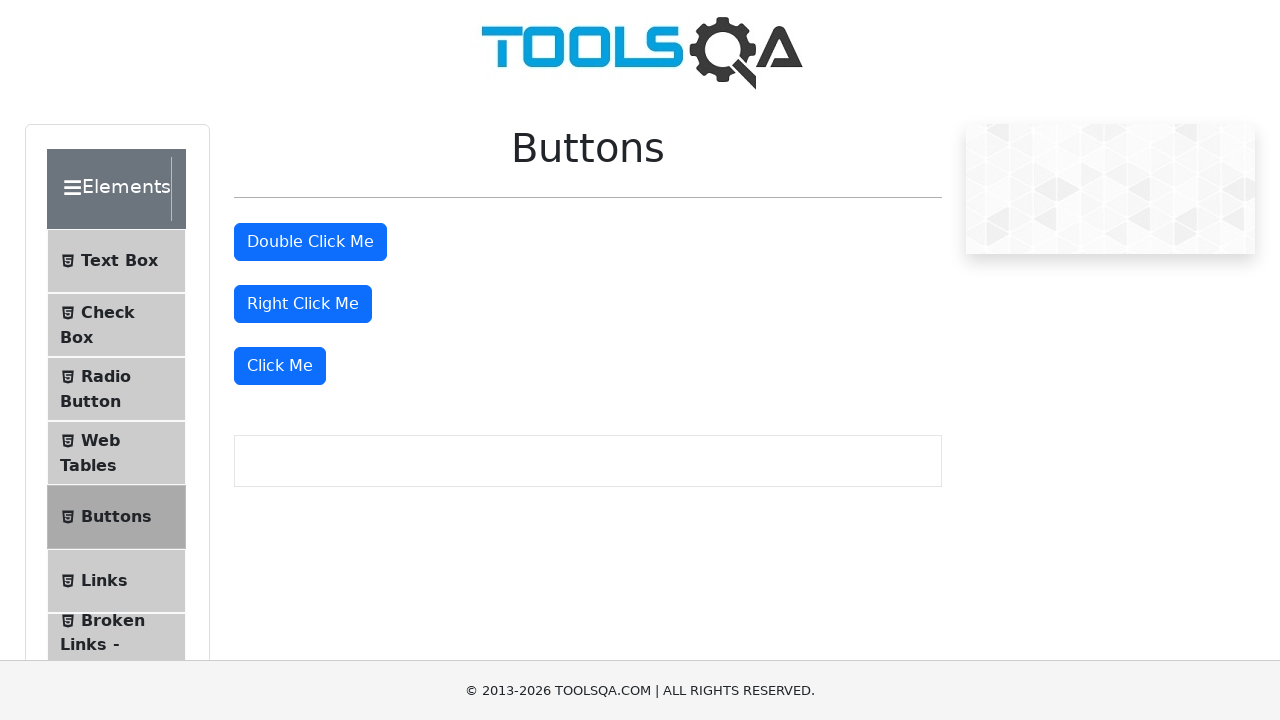

Clicked 'Click Me' button at (280, 366) on internal:role=button[name="Click Me"s]
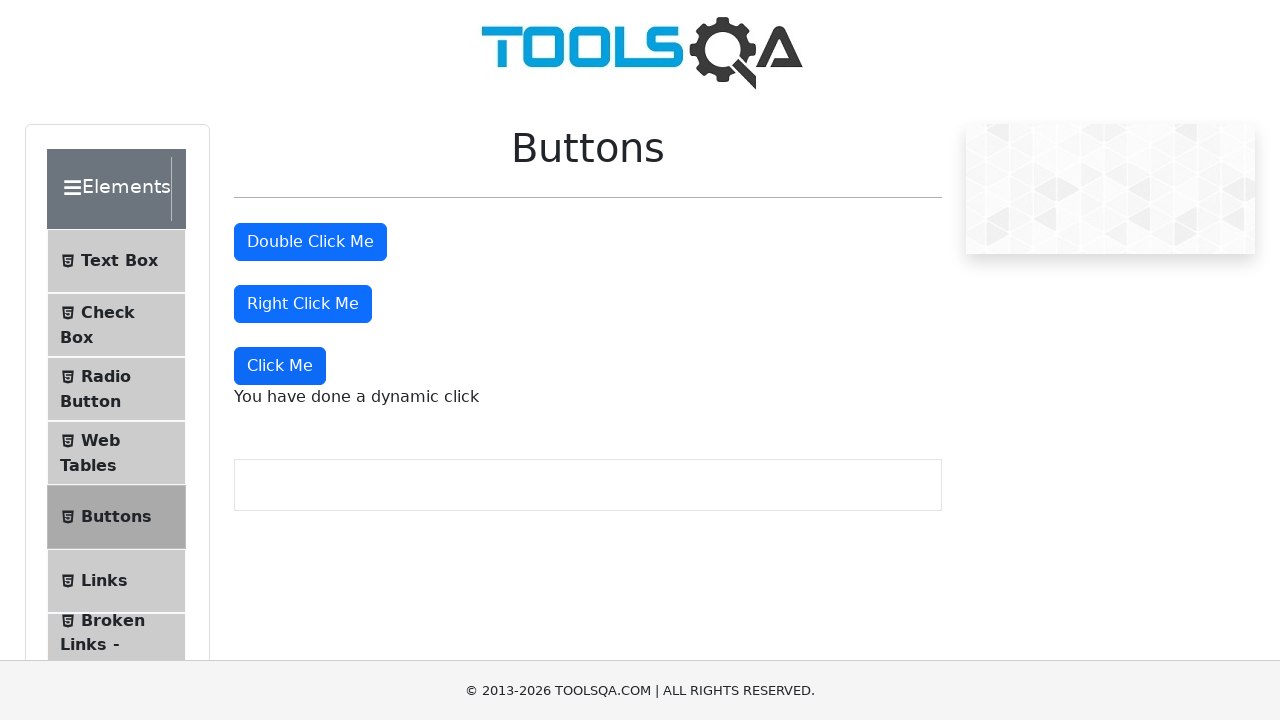

Confirmation message 'You have done a dynamic click' appeared
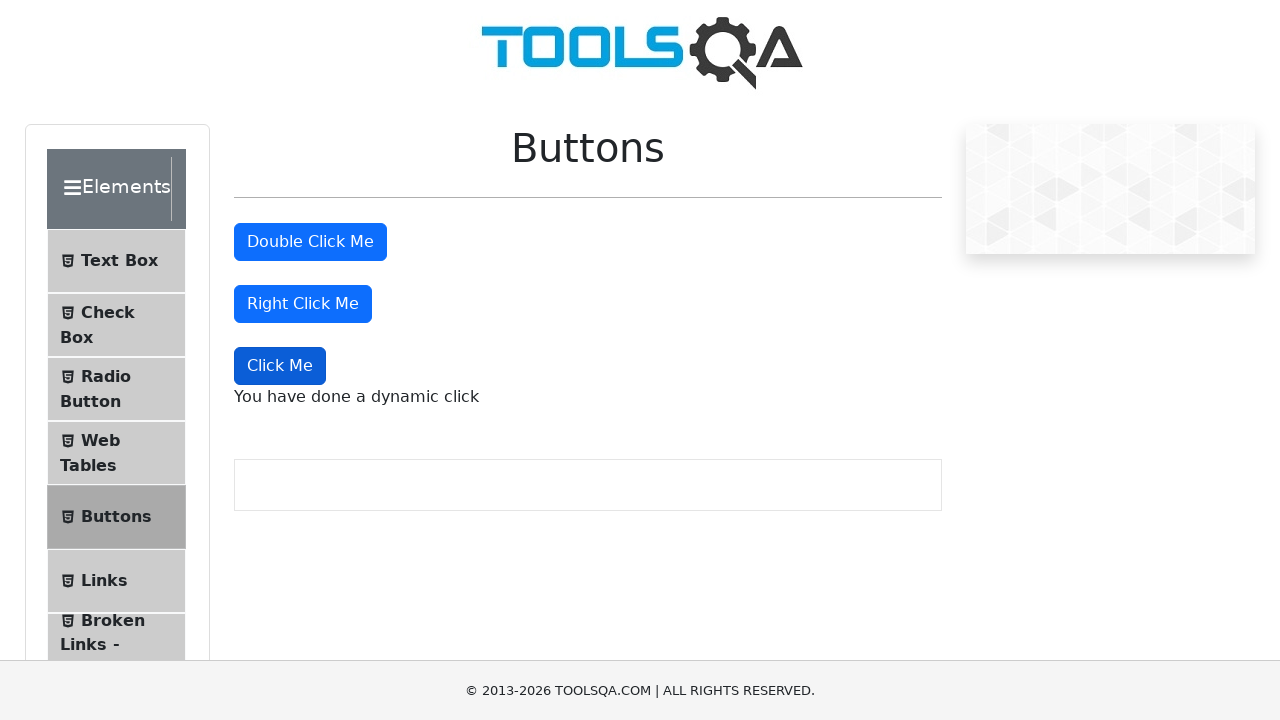

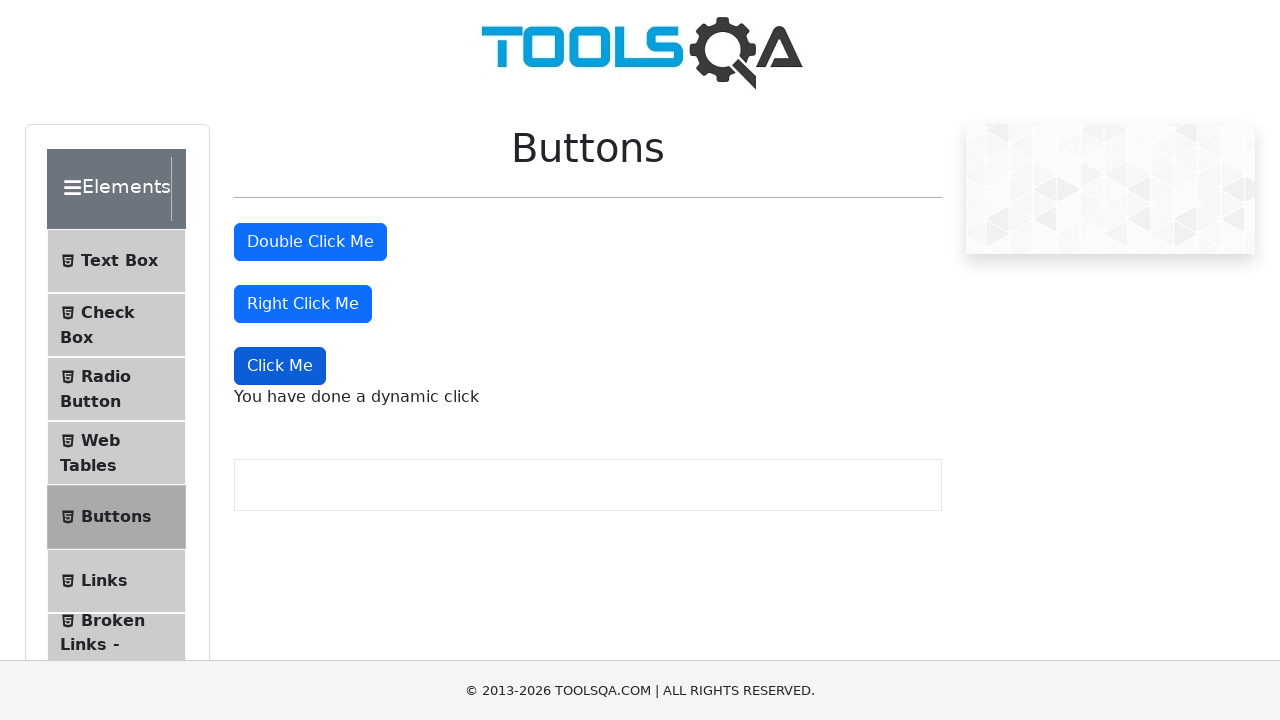